Tests drag and drop functionality by dragging an element and dropping it onto a target element, then verifies the drop was successful

Starting URL: http://www.seleniumui.moderntester.pl/droppable.php

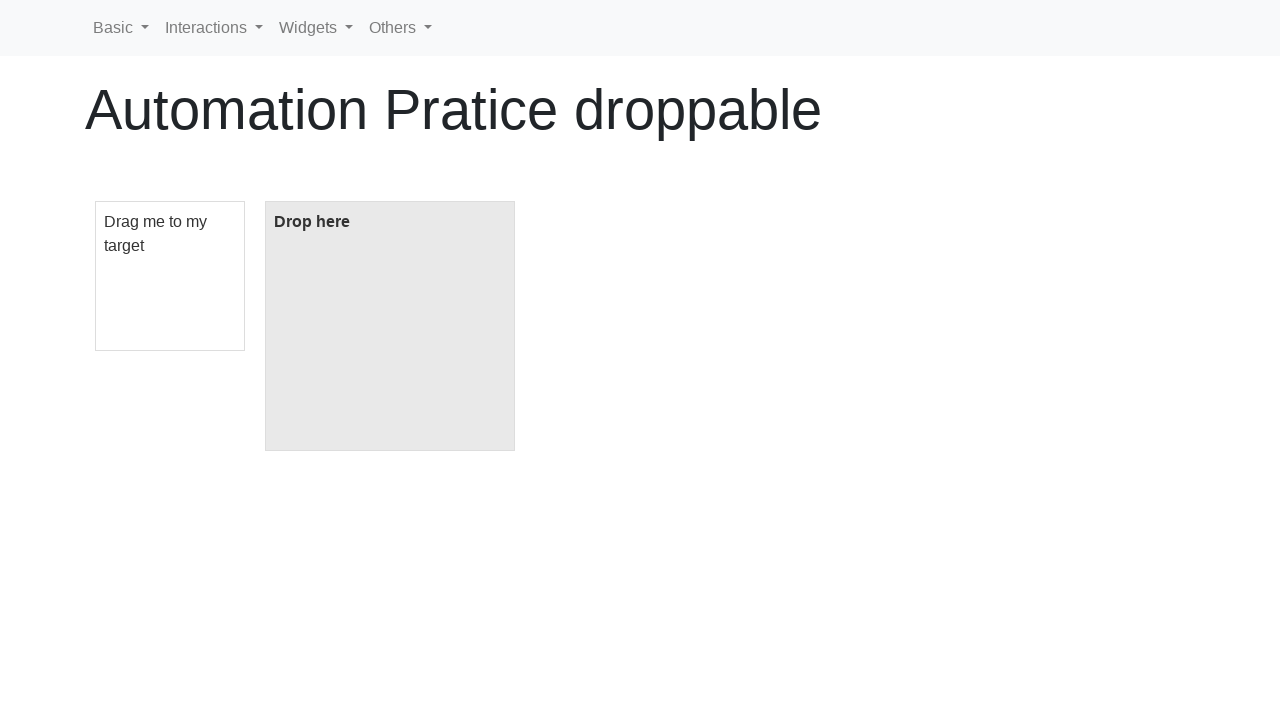

Navigated to droppable test page
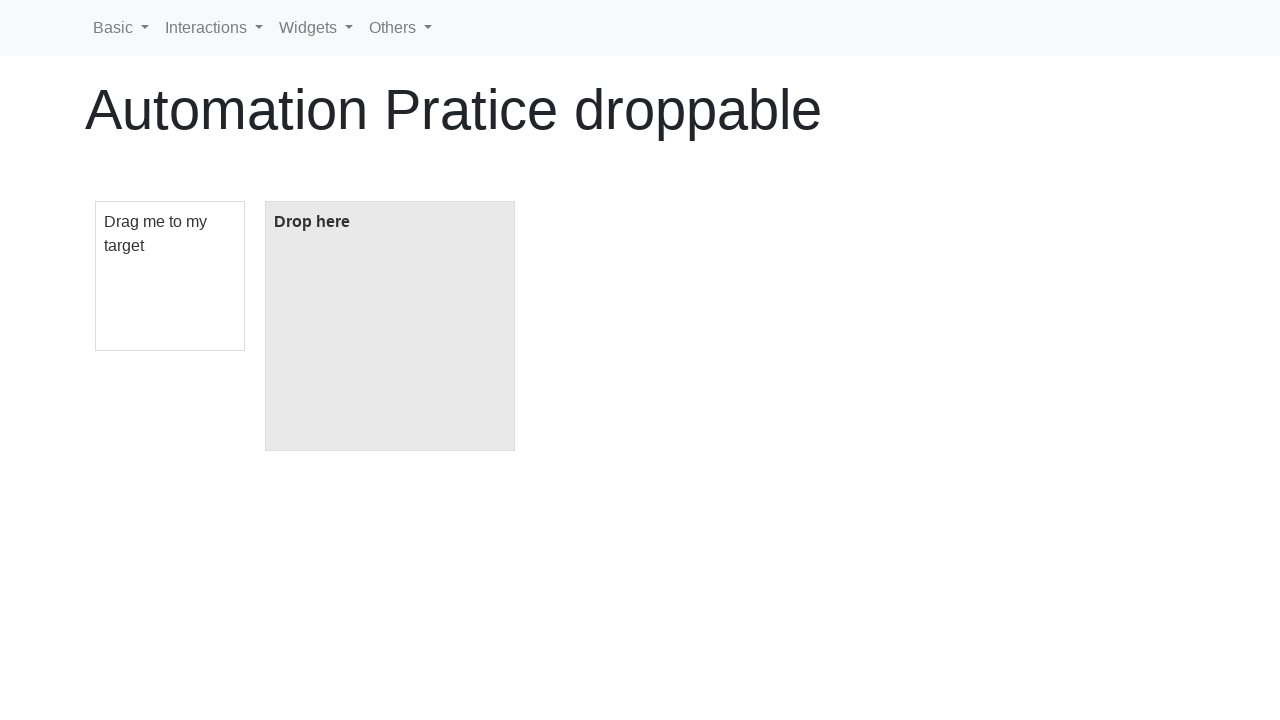

Located draggable element
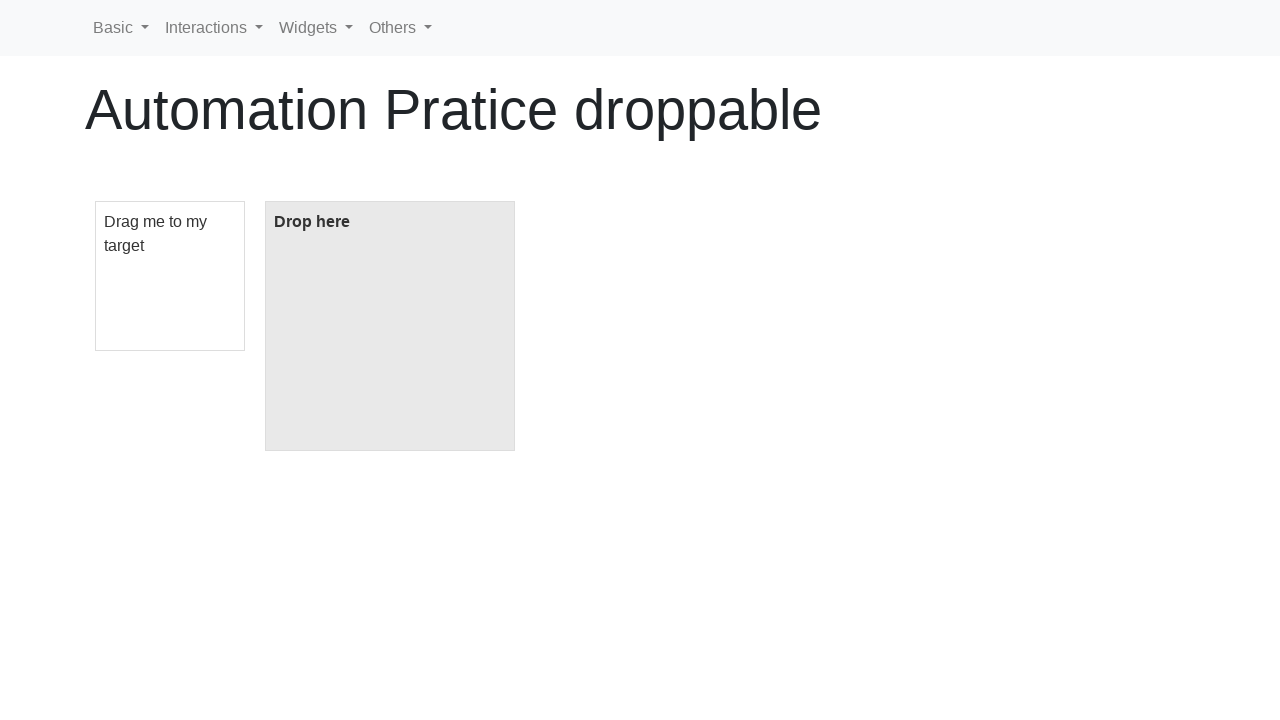

Located droppable element
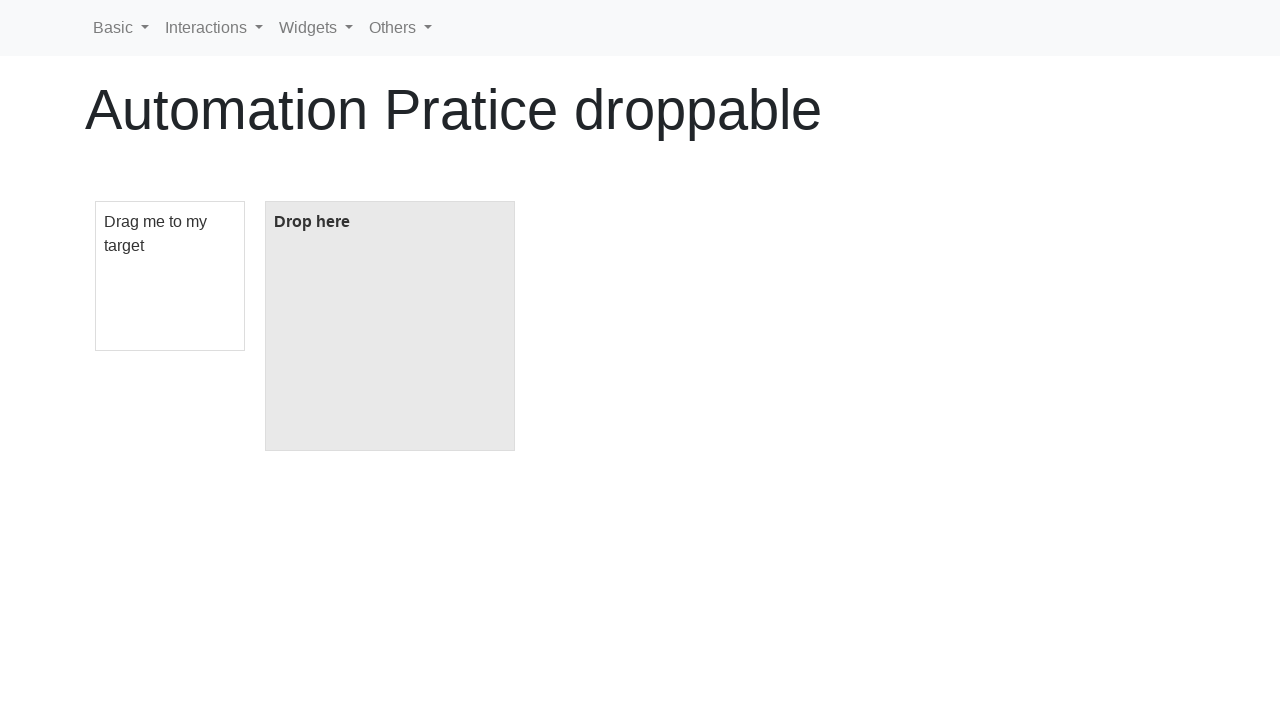

Dragged element to drop target at (390, 326)
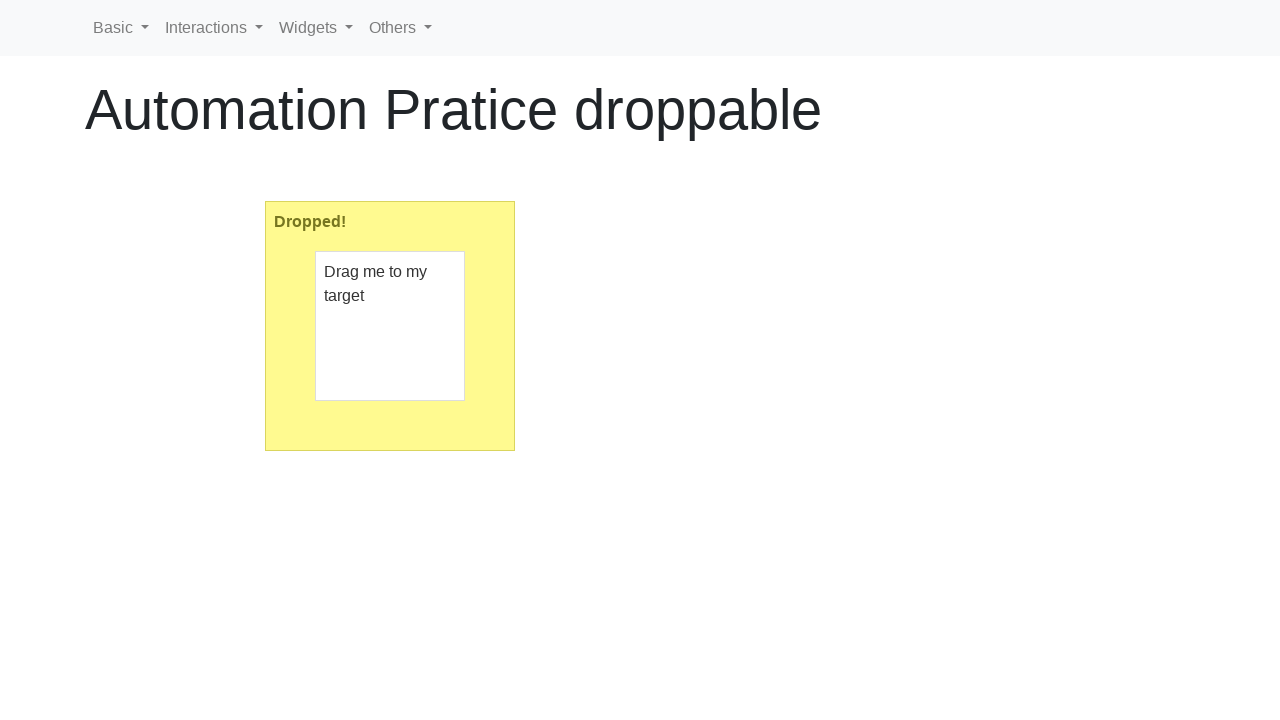

Retrieved drop confirmation message
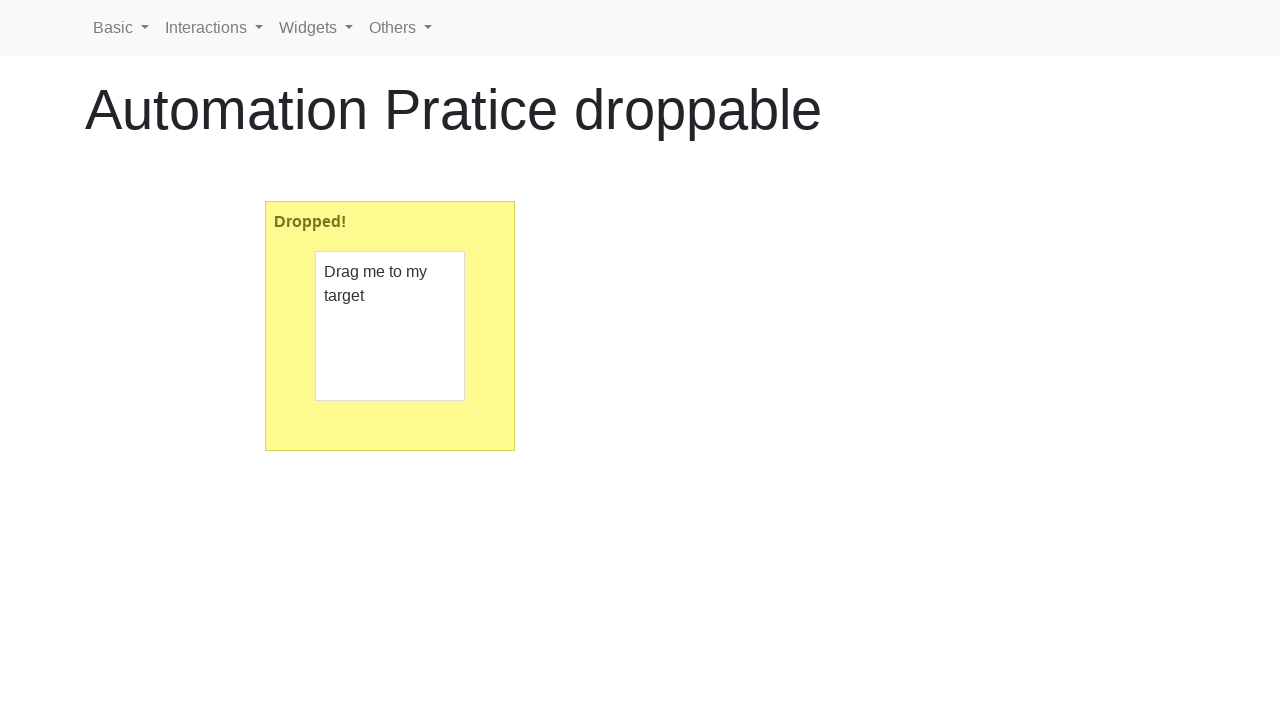

Verified drop was successful with message 'Dropped!'
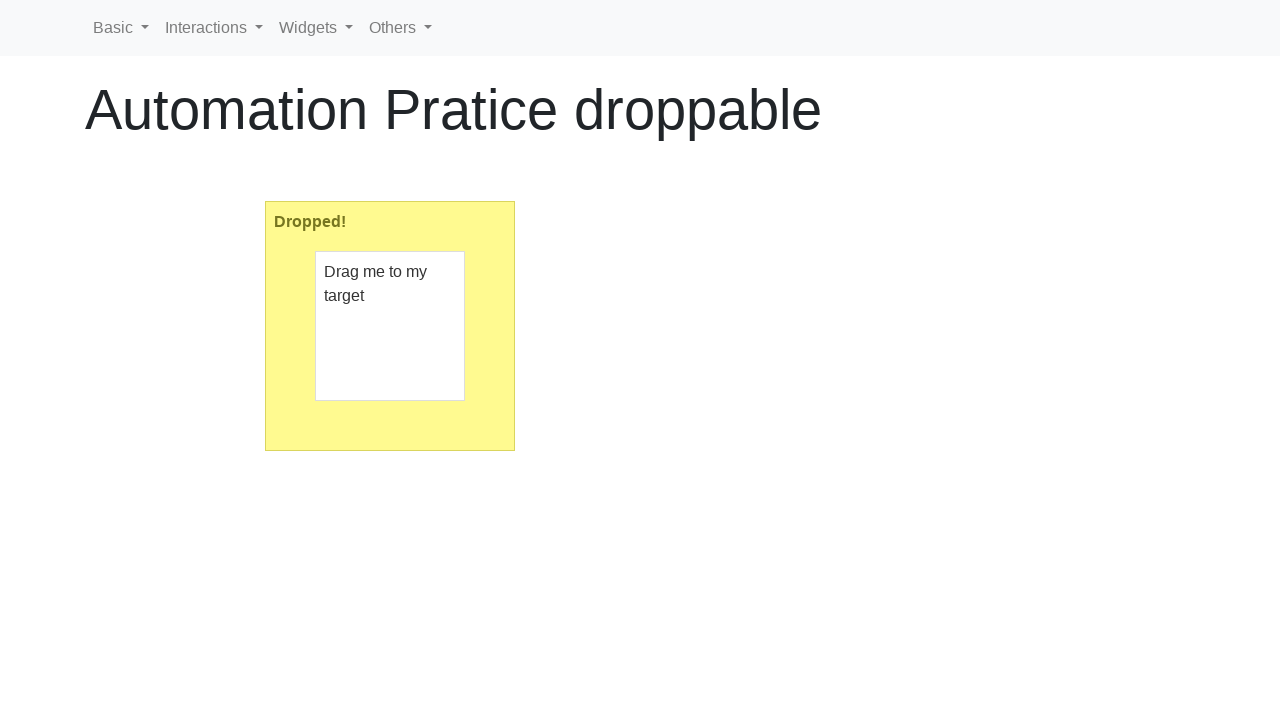

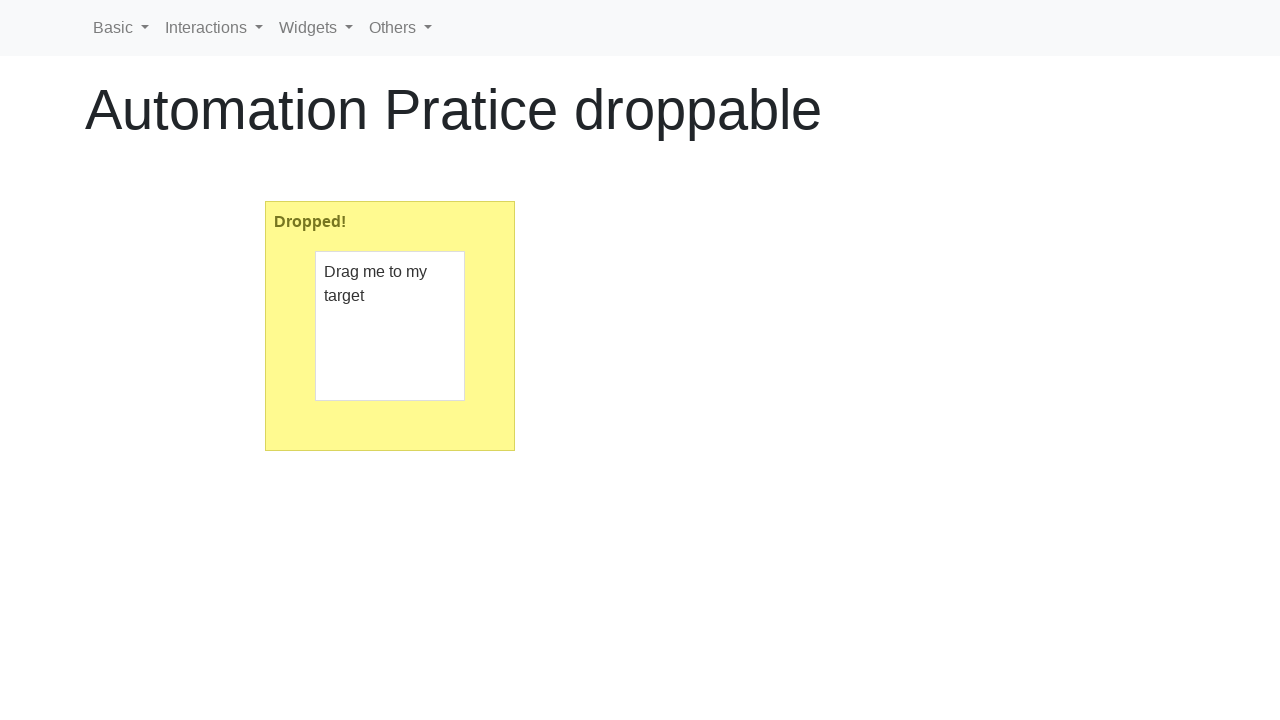